Tests explicit wait functionality by waiting for elements to be visible, clicking on a name input field, and filling a Wikipedia search input with text

Starting URL: https://testautomationpractice.blogspot.com/

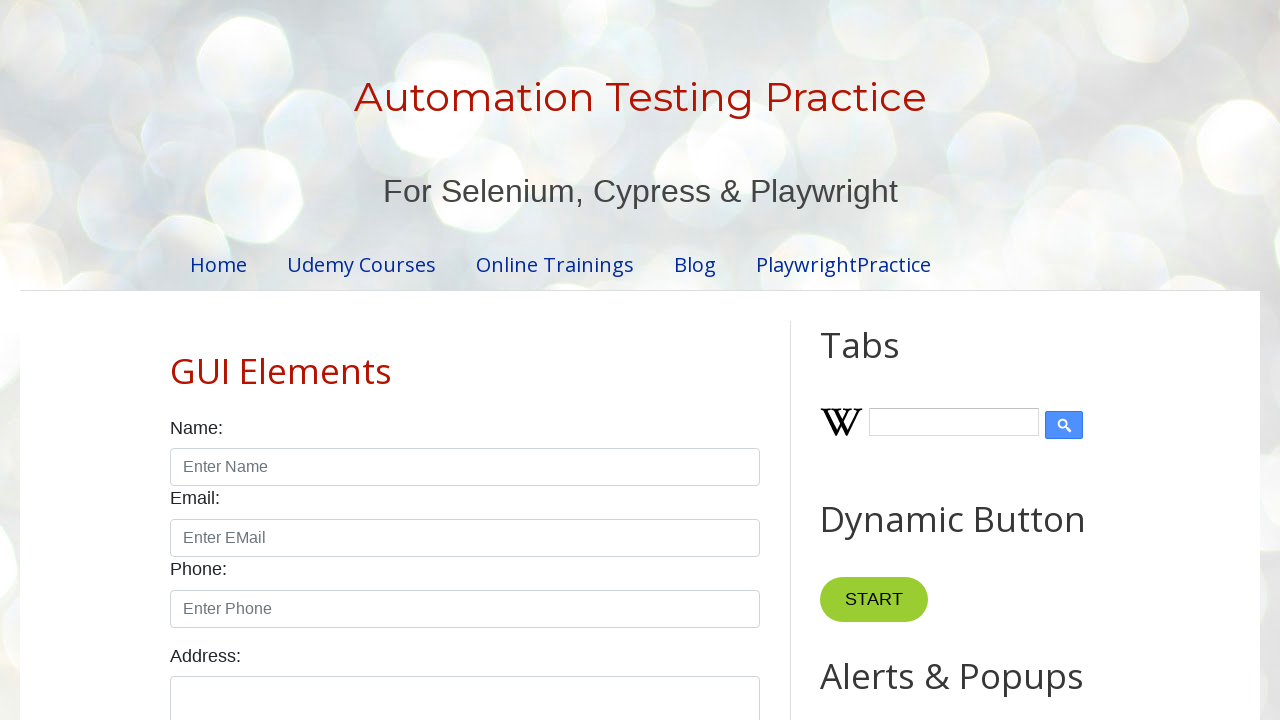

Waited for name input field to become visible
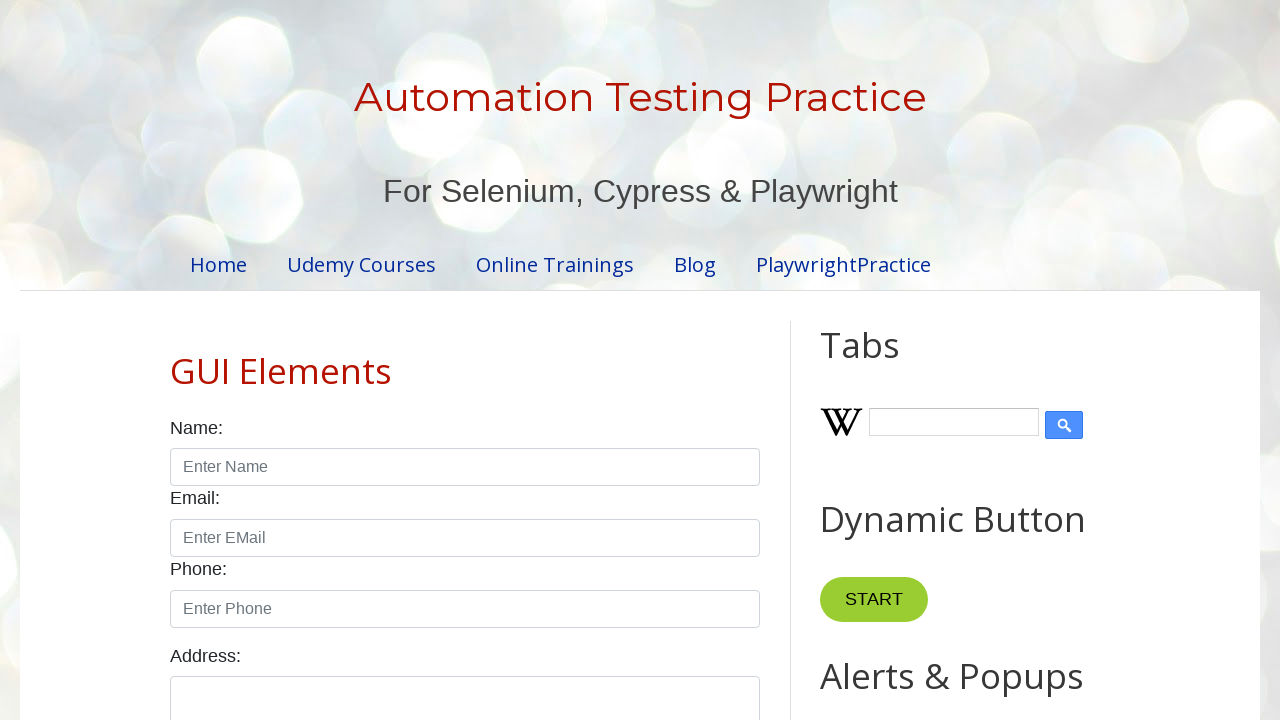

Clicked on the name input field at (465, 467) on #name
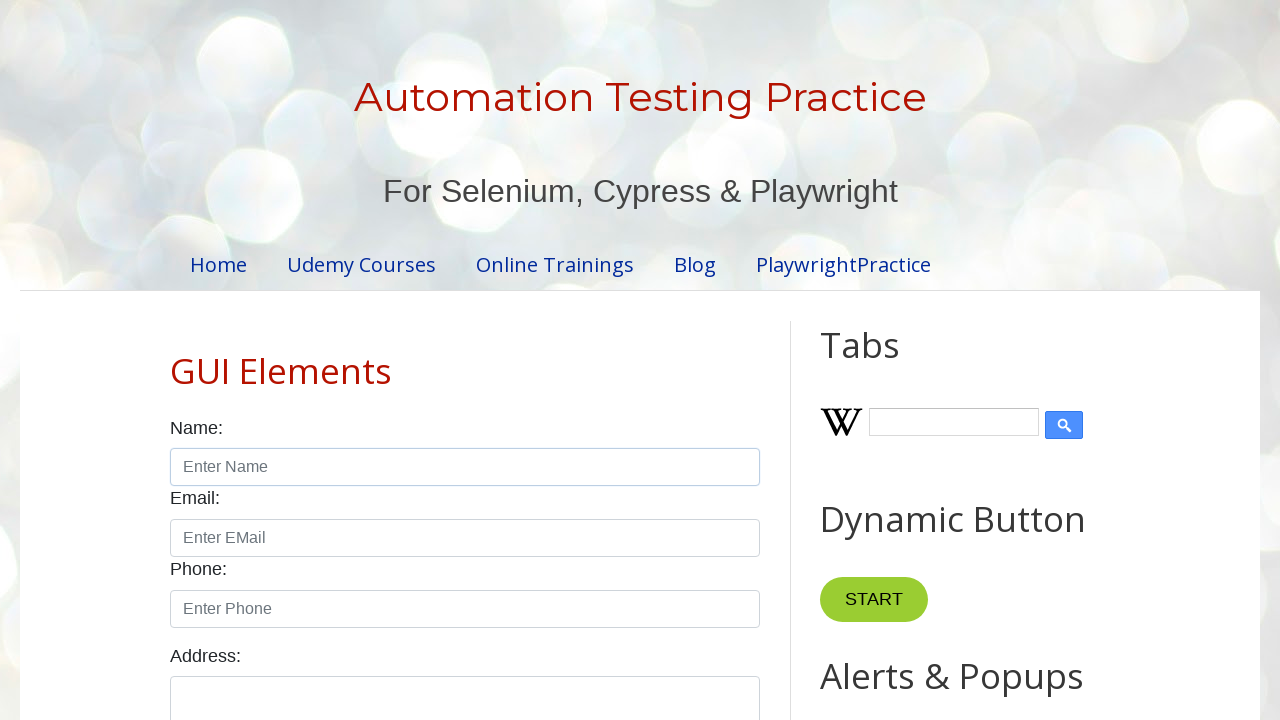

Waited for Wikipedia search input field to become visible
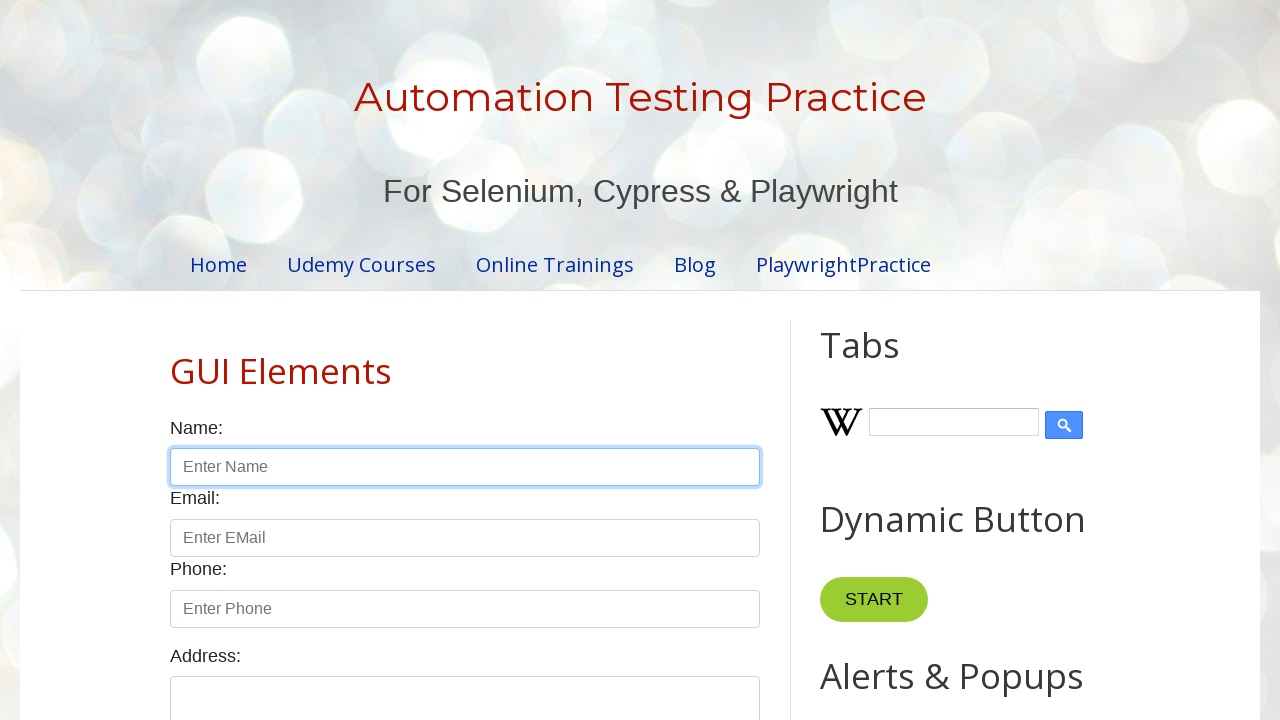

Filled Wikipedia search input with 'Explicit Wait' on #Wikipedia1_wikipedia-search-input
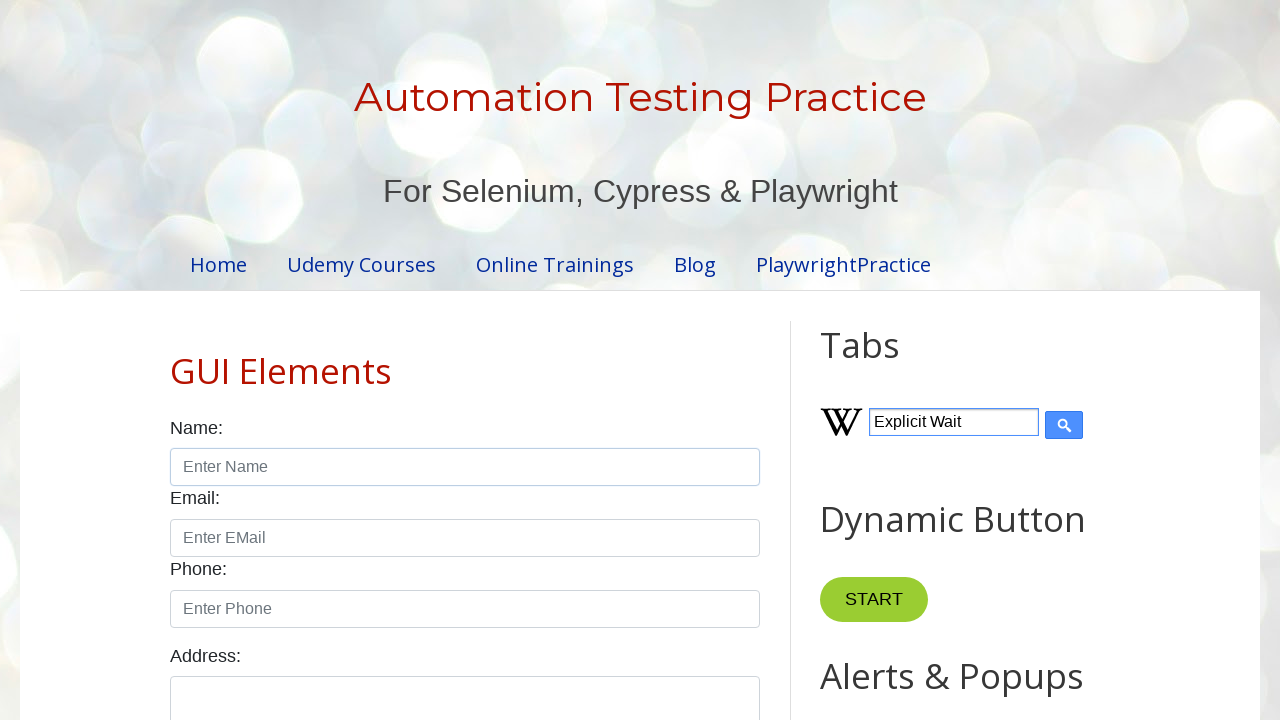

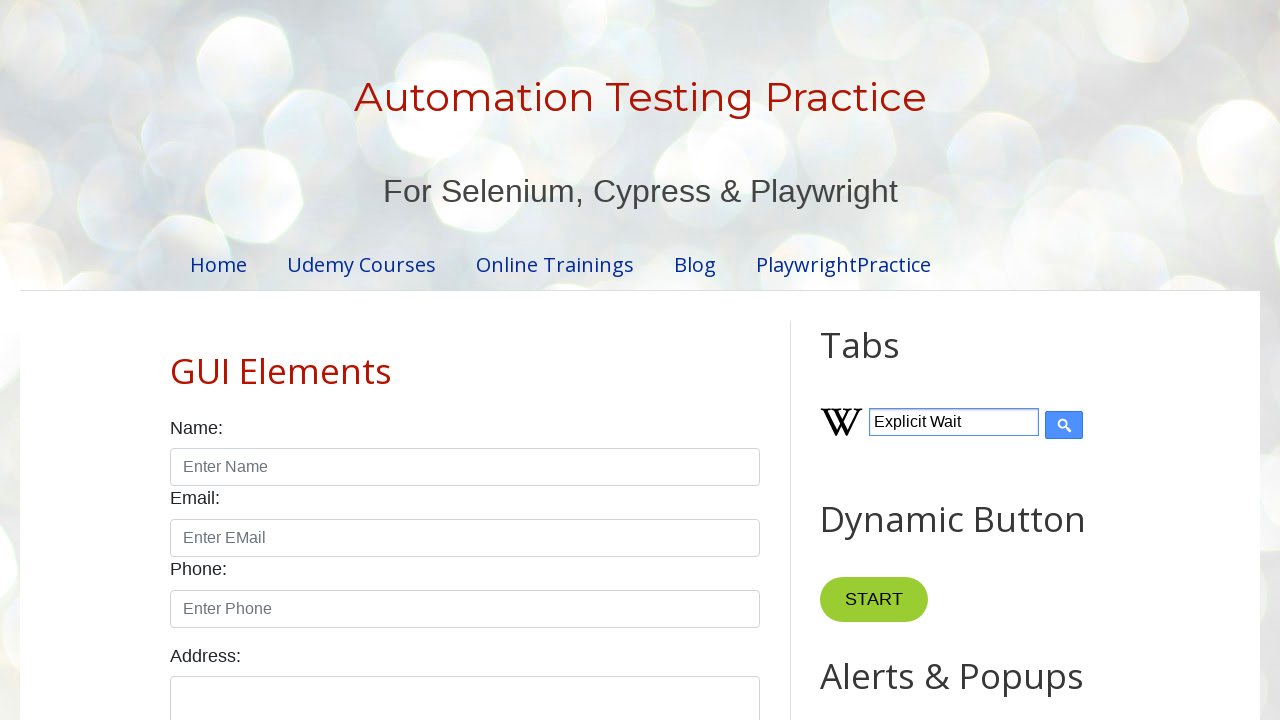